Tests adding elements by clicking the "Add Element" button 5 times and verifying that 5 delete buttons appear on the page.

Starting URL: https://the-internet.herokuapp.com/add_remove_elements/

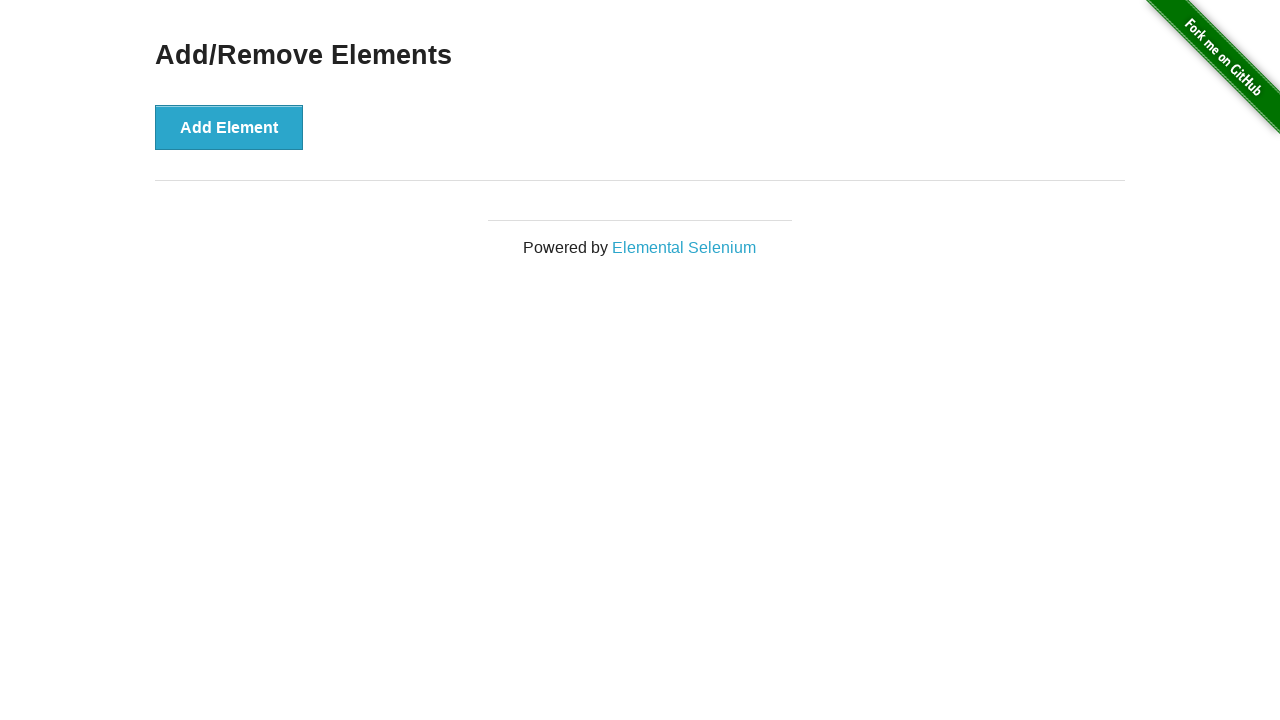

Clicked 'Add Element' button at (229, 127) on button[onclick='addElement()']
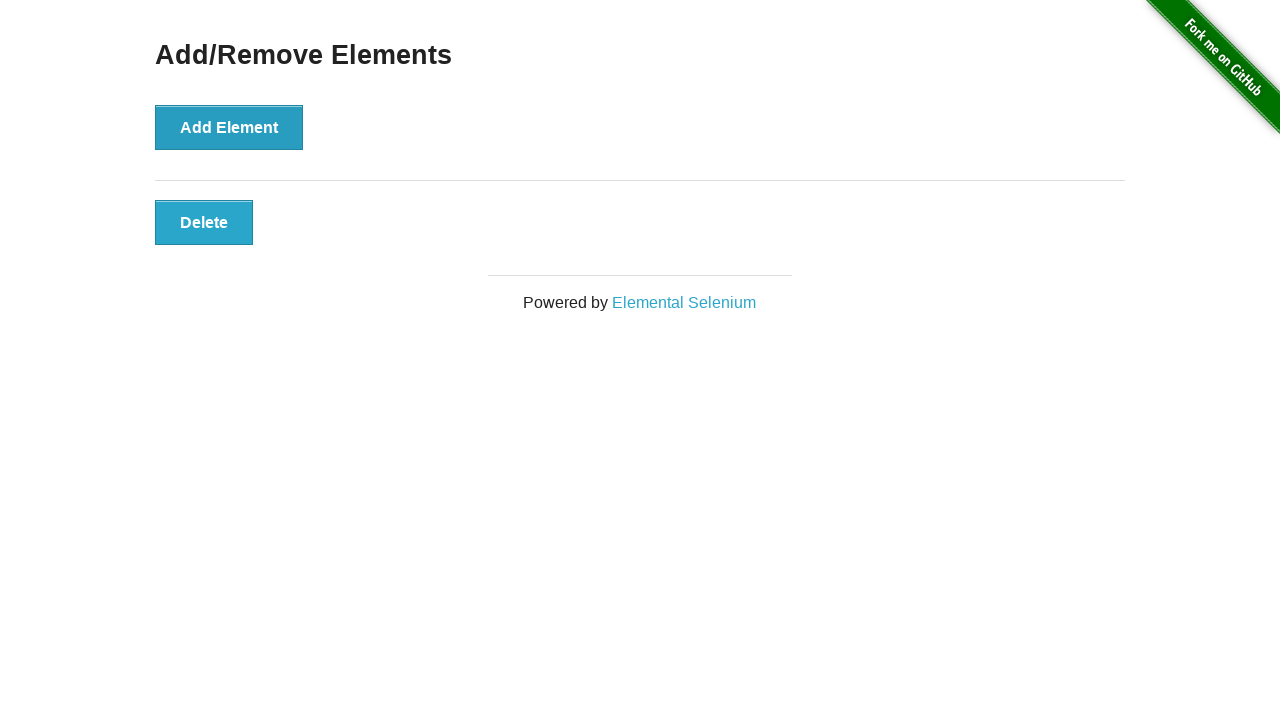

Clicked 'Add Element' button at (229, 127) on button[onclick='addElement()']
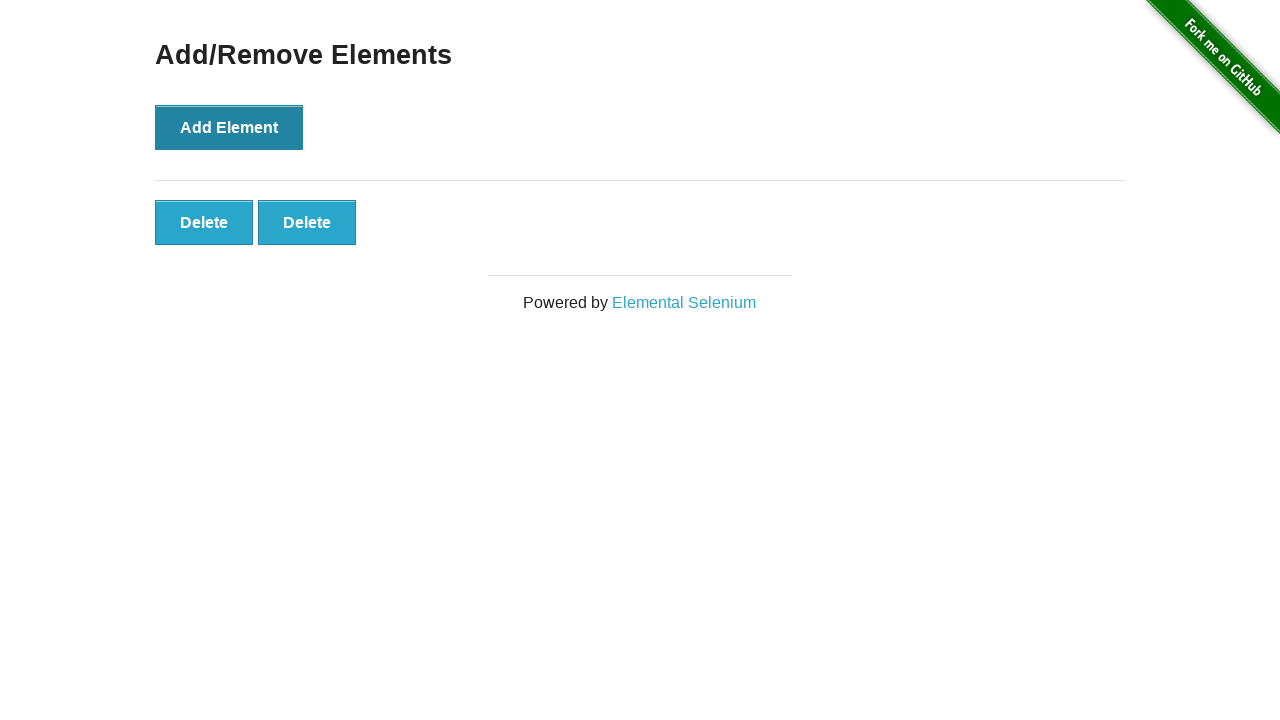

Clicked 'Add Element' button at (229, 127) on button[onclick='addElement()']
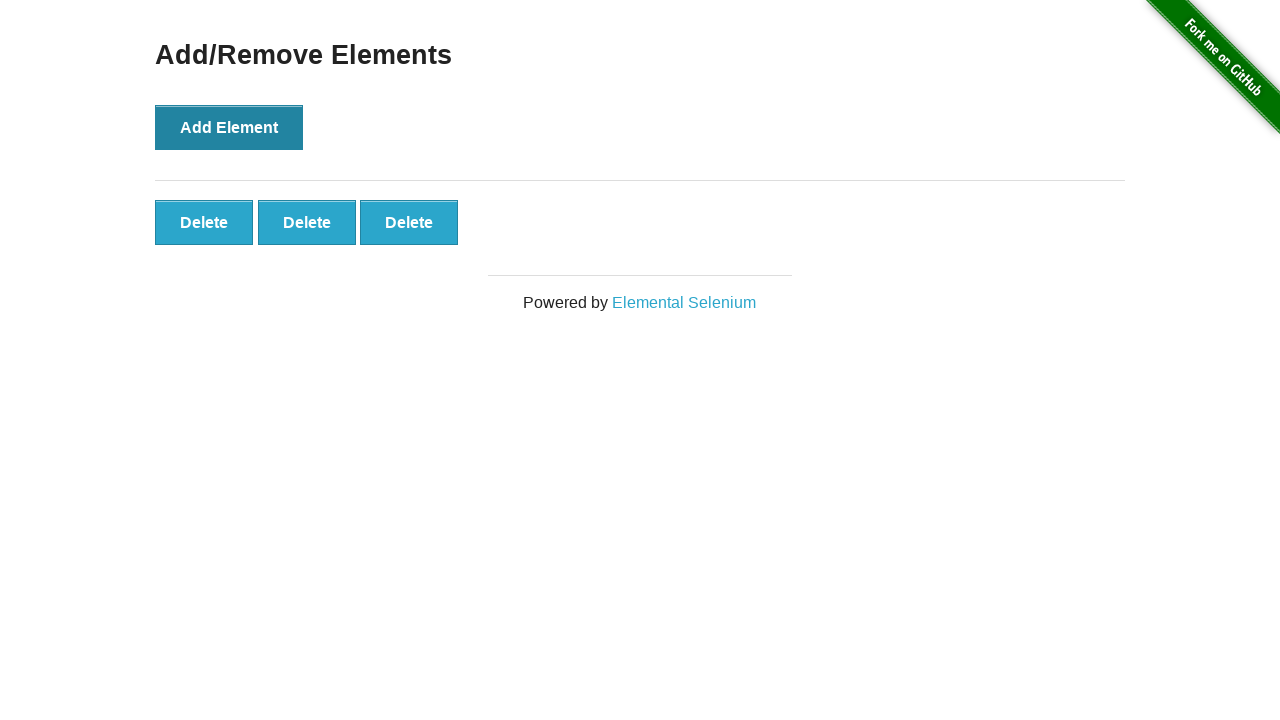

Clicked 'Add Element' button at (229, 127) on button[onclick='addElement()']
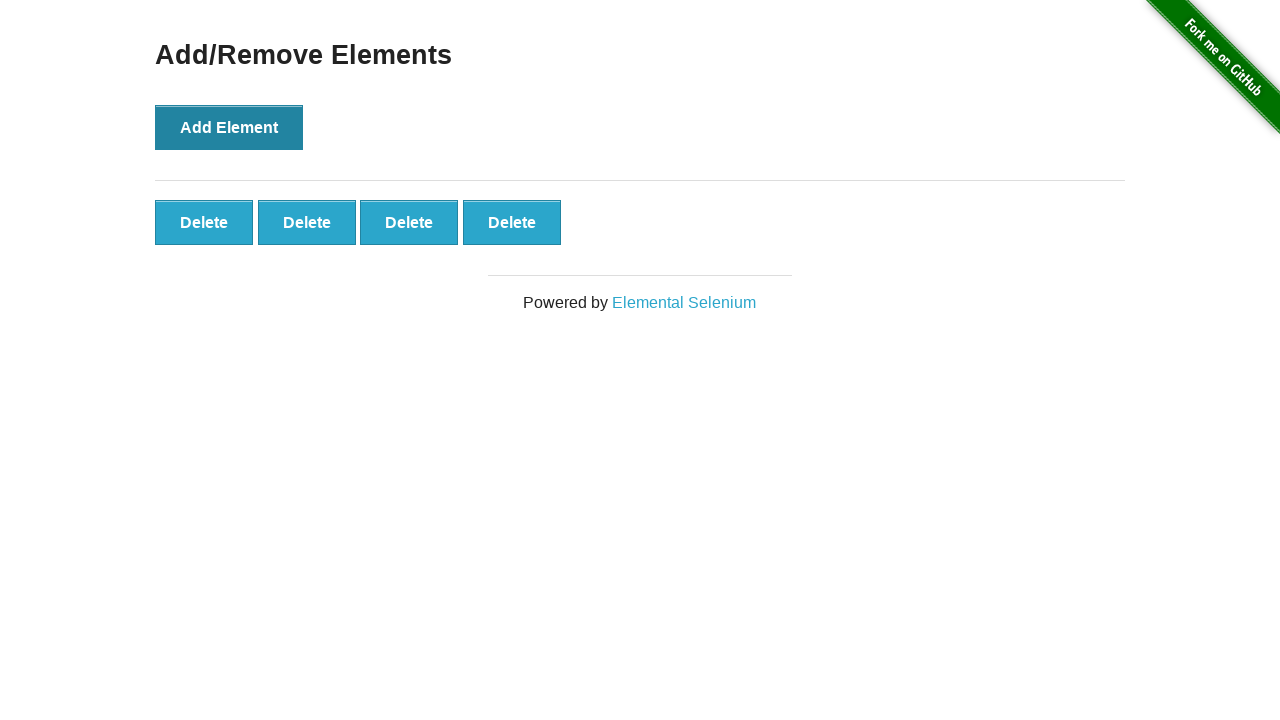

Clicked 'Add Element' button at (229, 127) on button[onclick='addElement()']
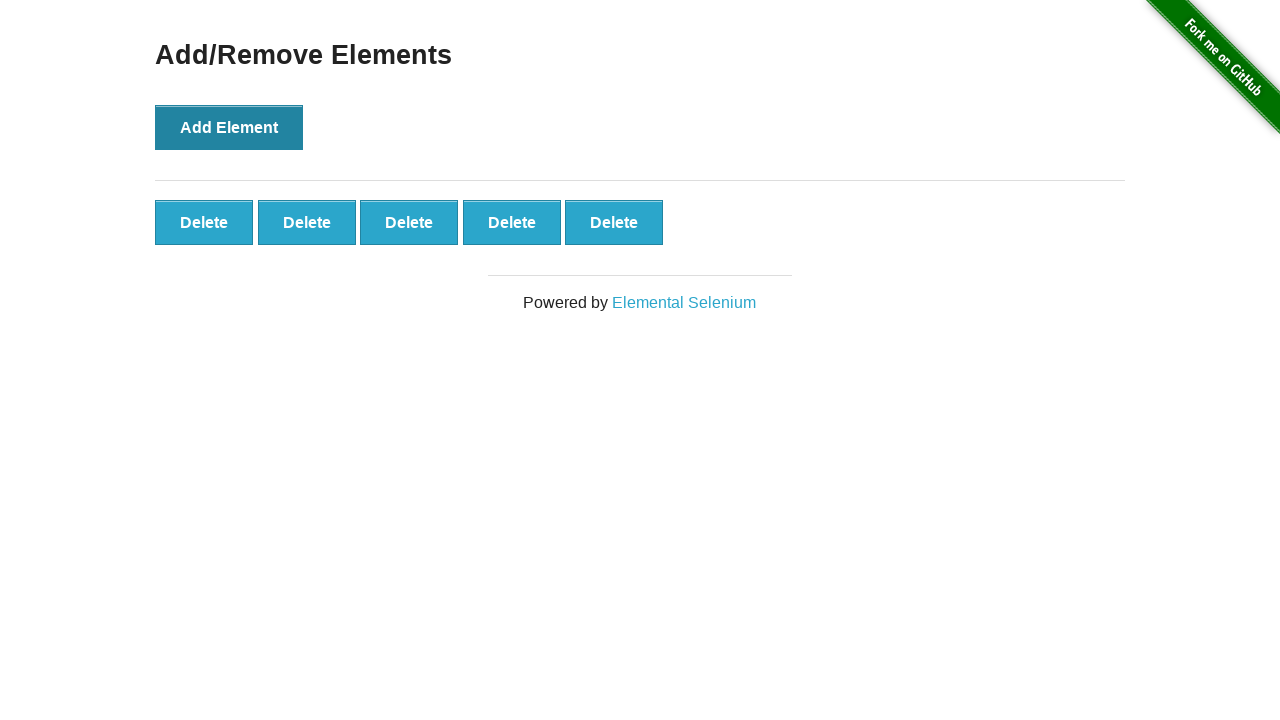

Located delete buttons on page
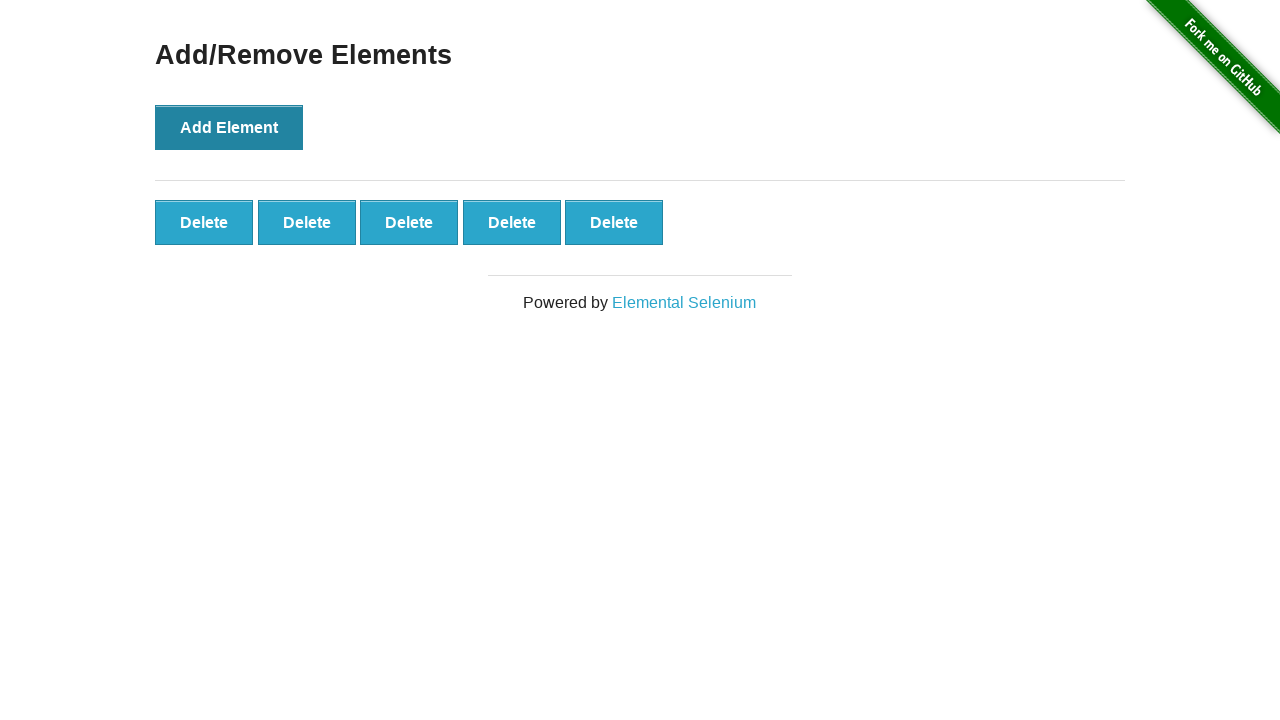

Verified that 5 delete buttons are present on the page
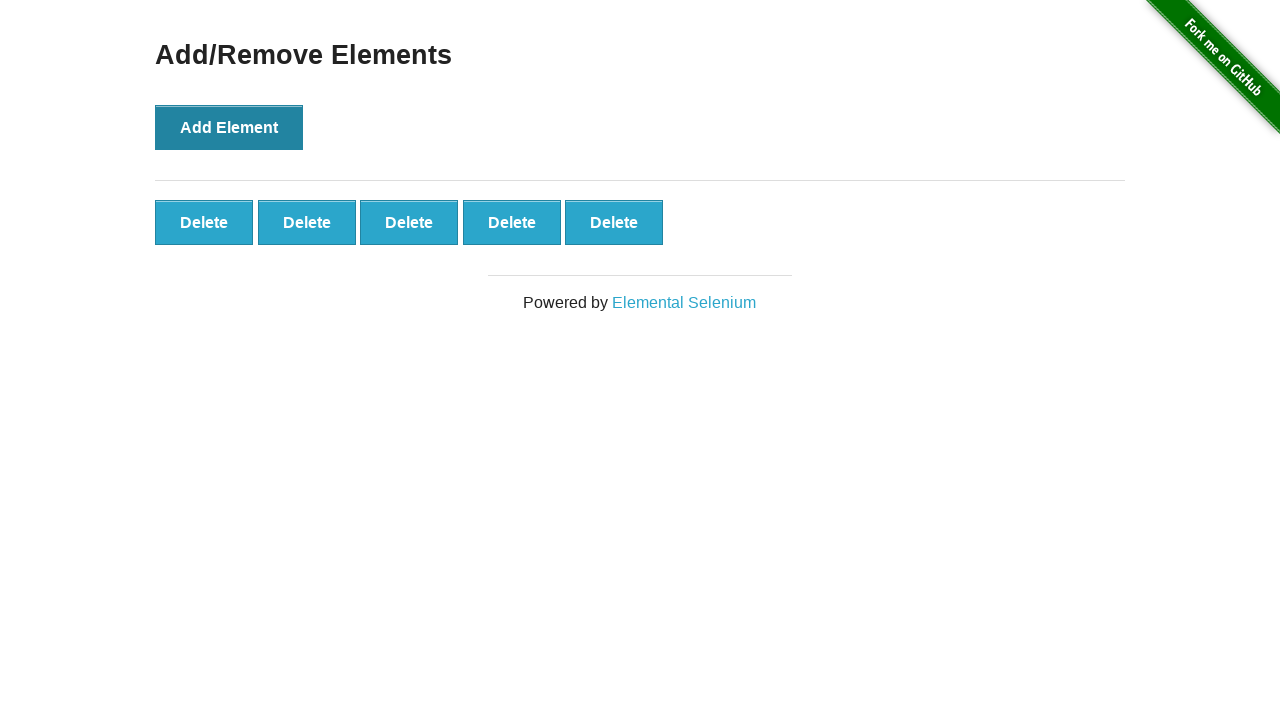

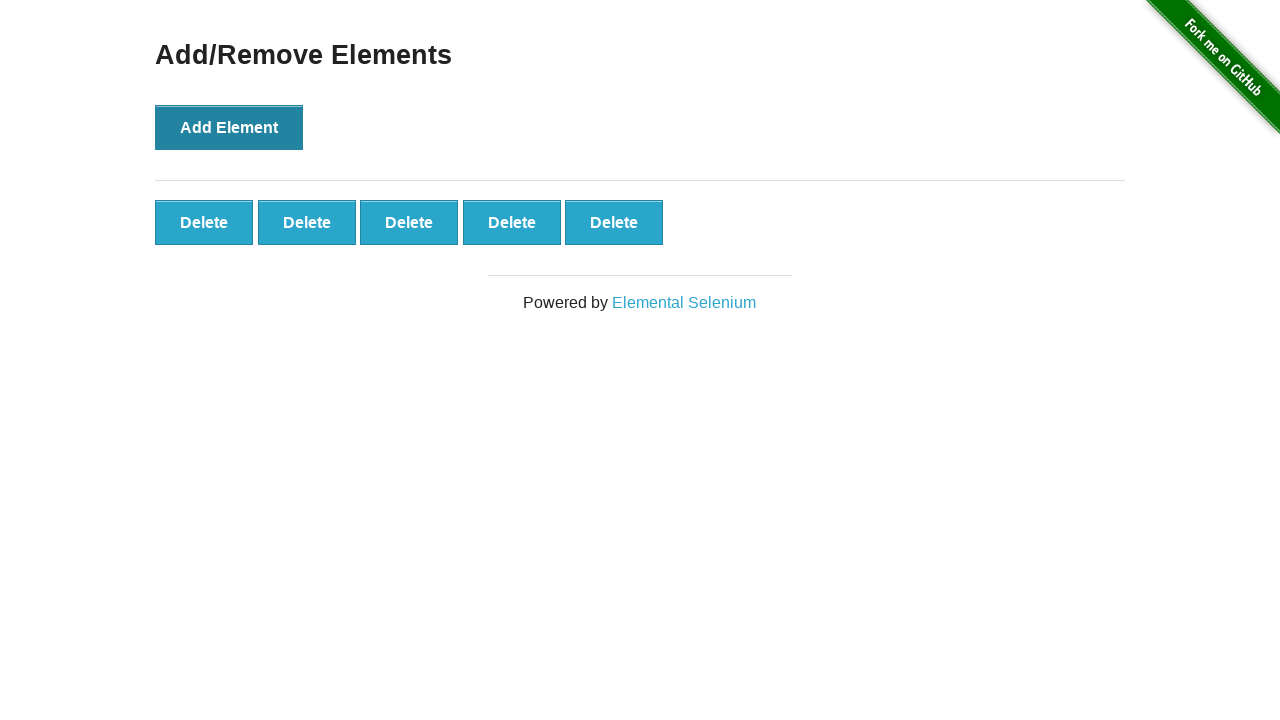